Opens a new window, navigates to a different page to extract course name text, then switches back to the original window and fills a form field with the extracted text

Starting URL: https://rahulshettyacademy.com/angularpractice/

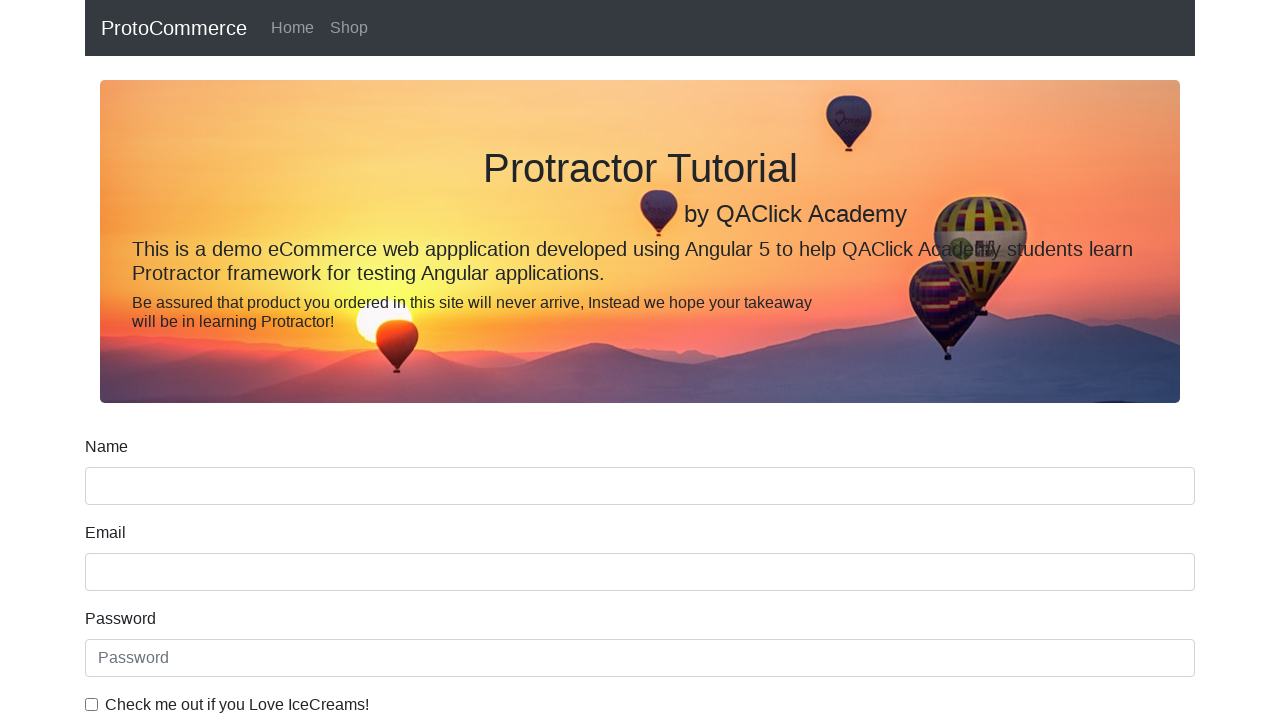

Opened a new page/tab in the same context
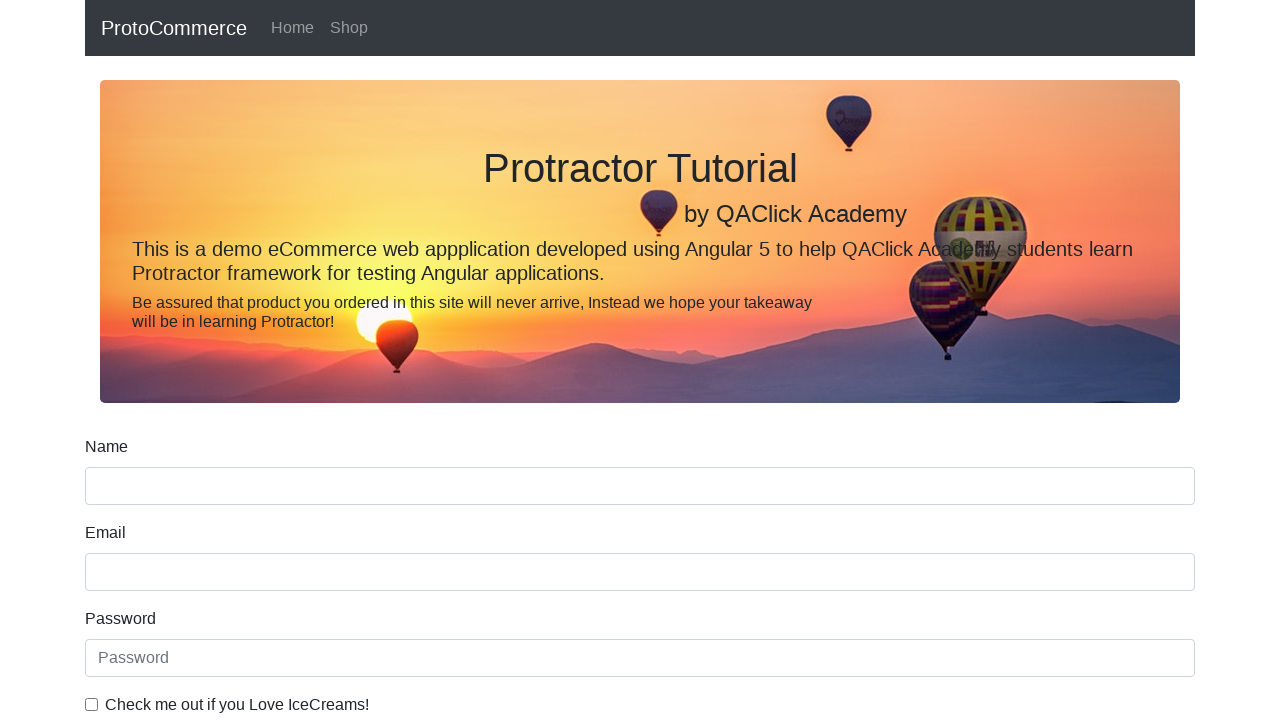

Navigated to https://rahulshettyacademy.com/ in the new tab
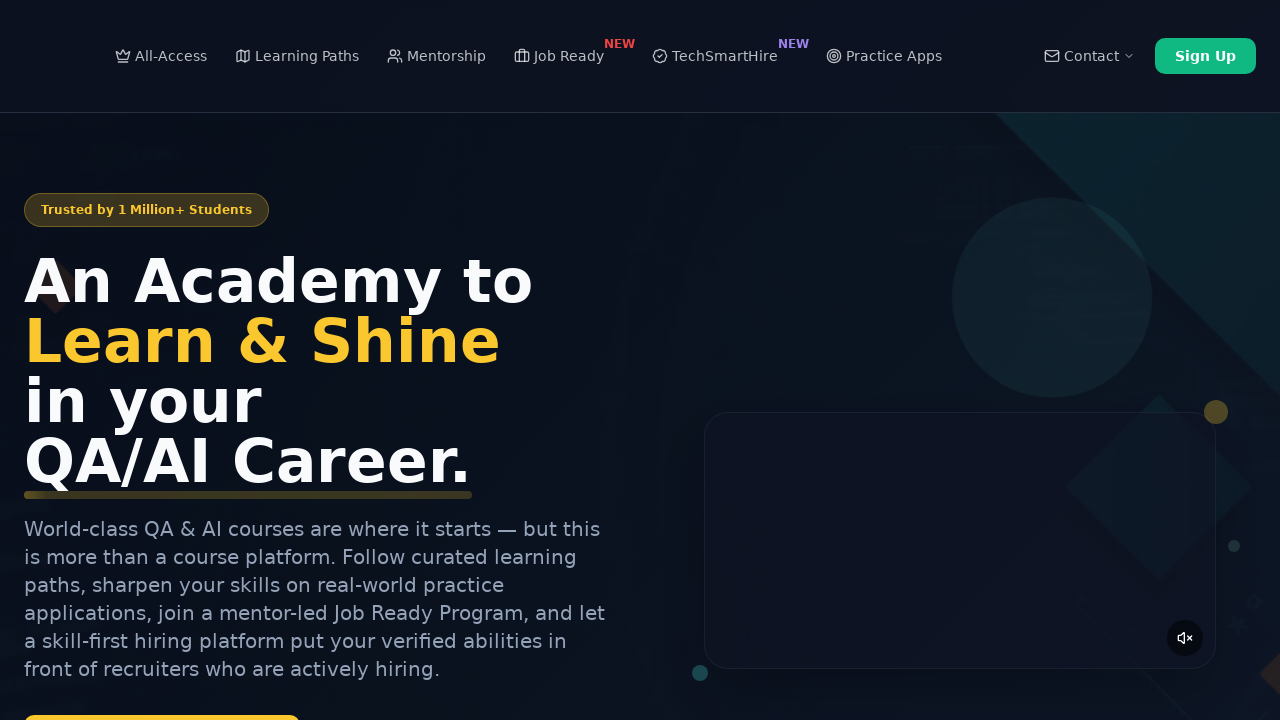

Located course links on the page
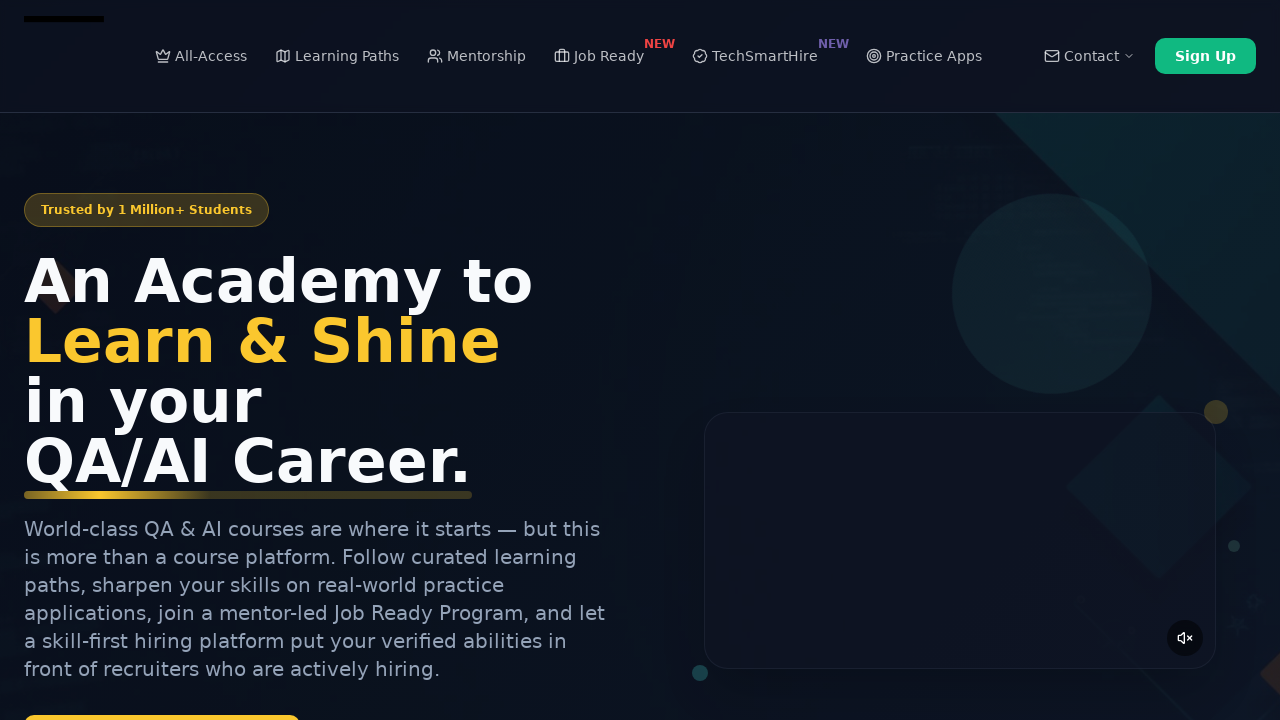

Extracted course name text: 'Playwright Testing'
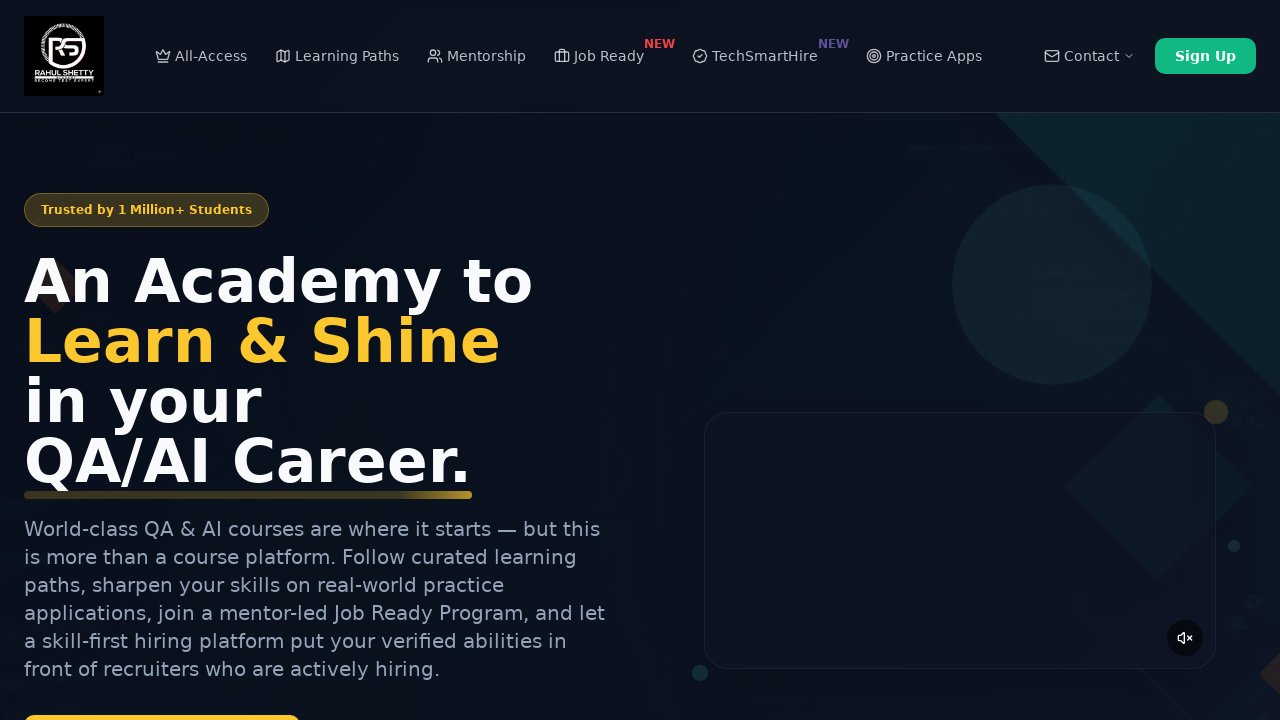

Closed the new tab
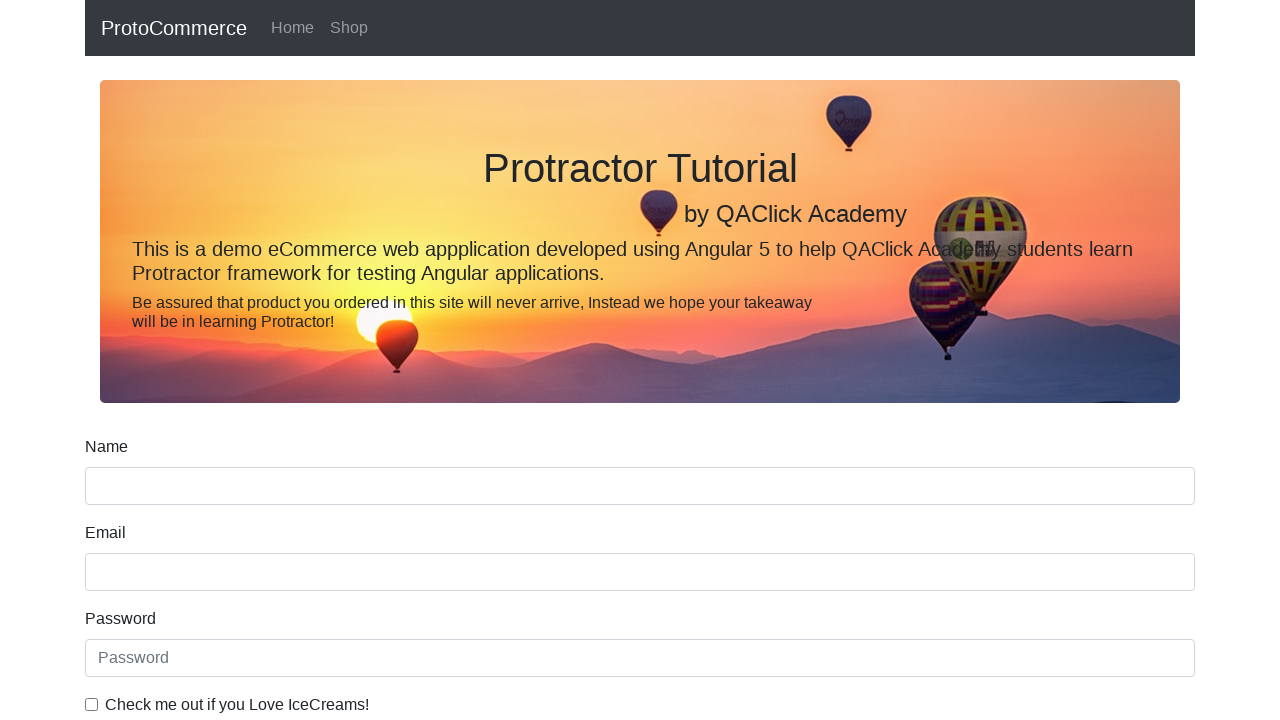

Filled name field with extracted course name: 'Playwright Testing' on [name='name']
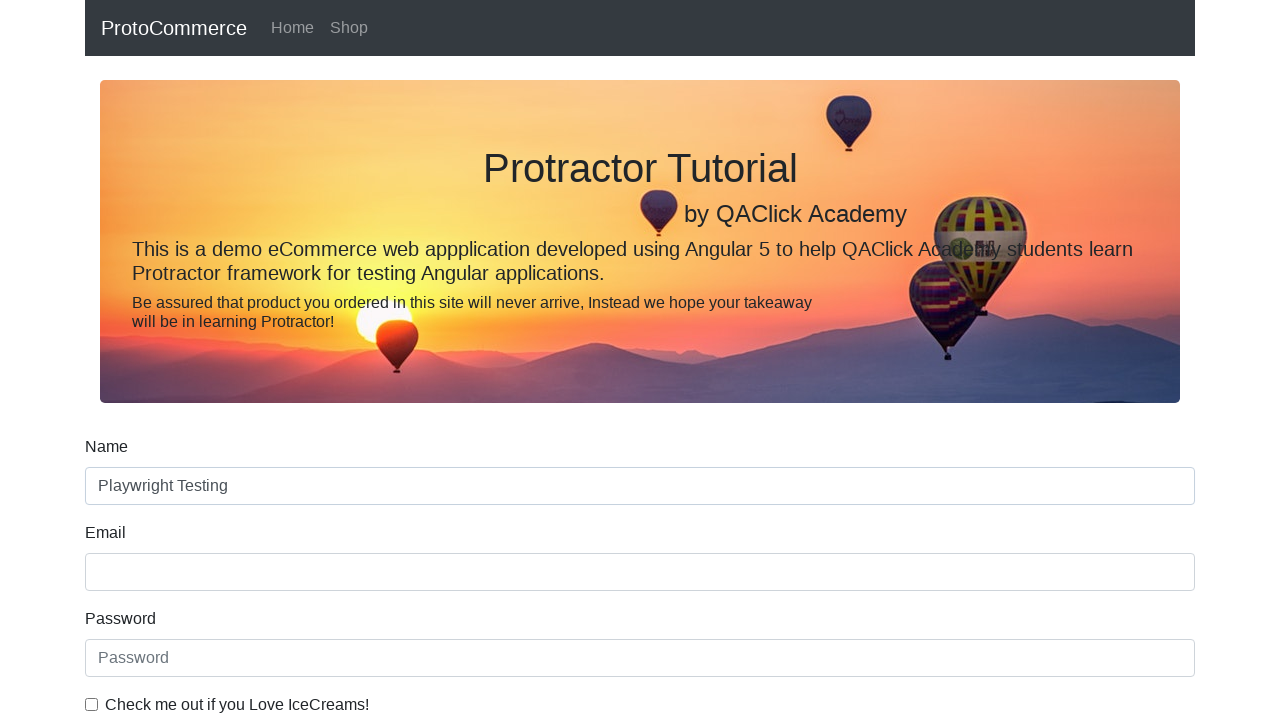

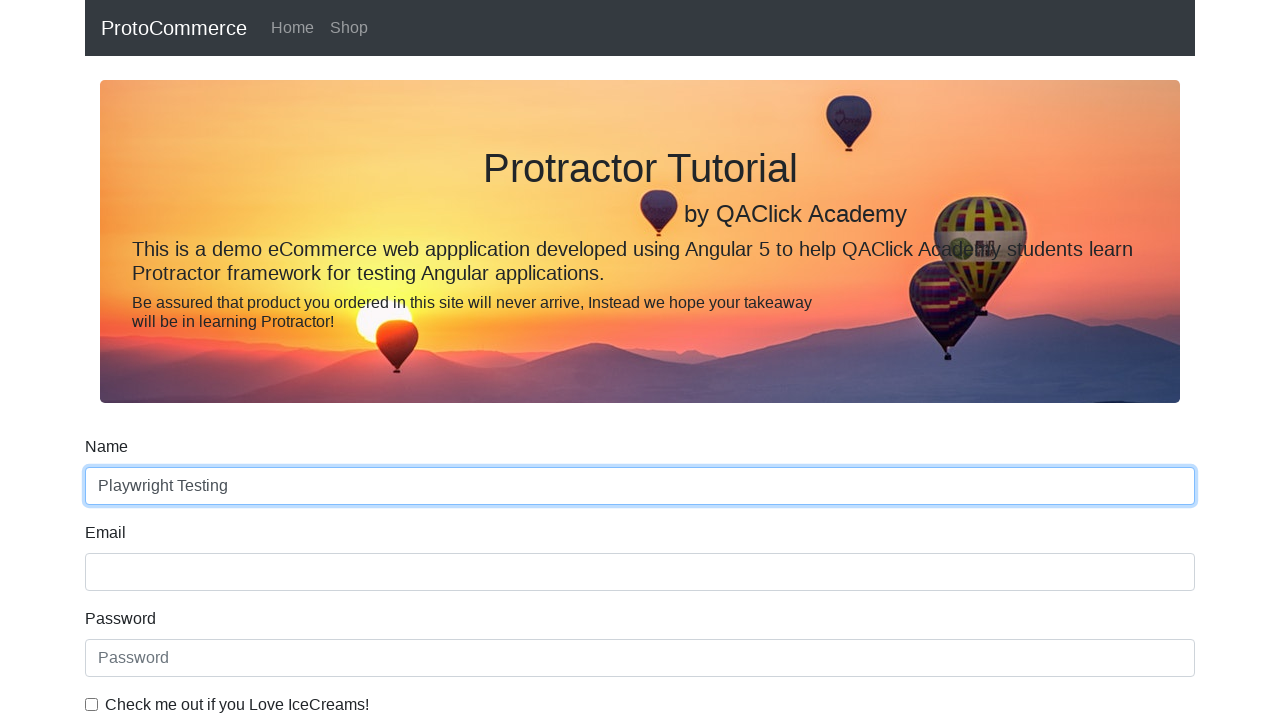